Tests calculator 2+2=4 using button clicks

Starting URL: http://mhunterak.github.io/calc.html

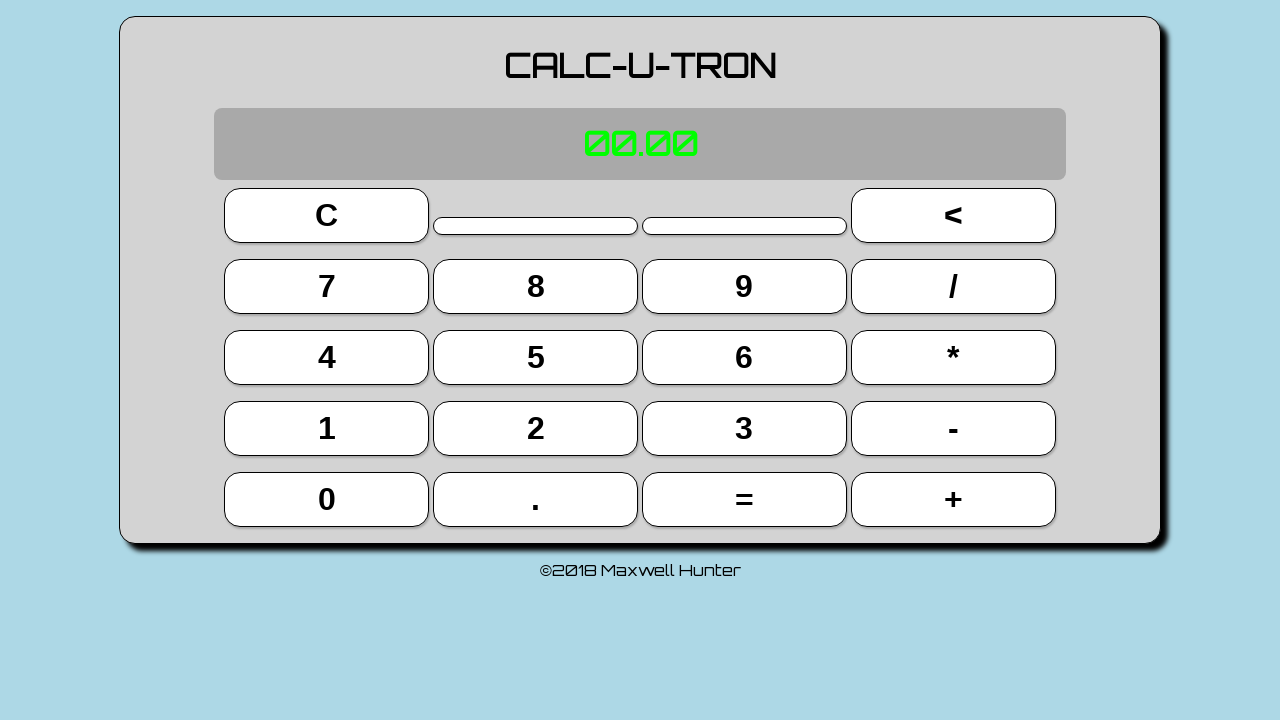

Located button 2 element
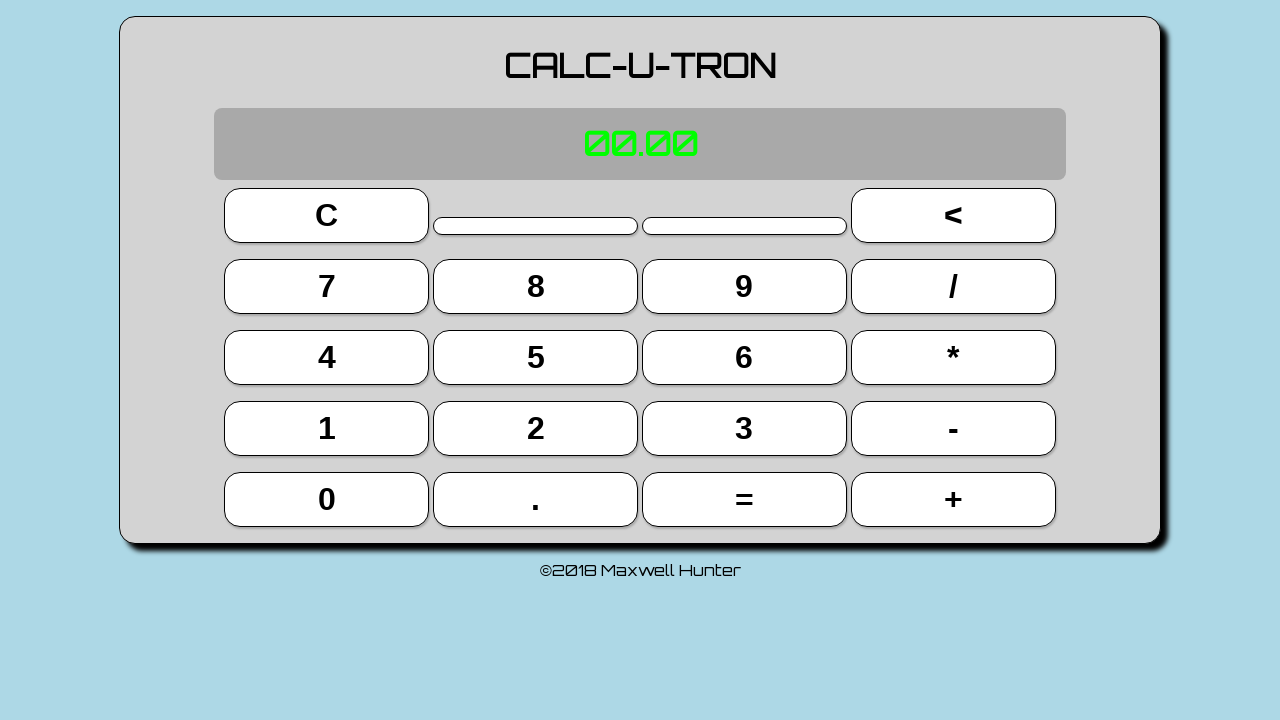

Located plus button element
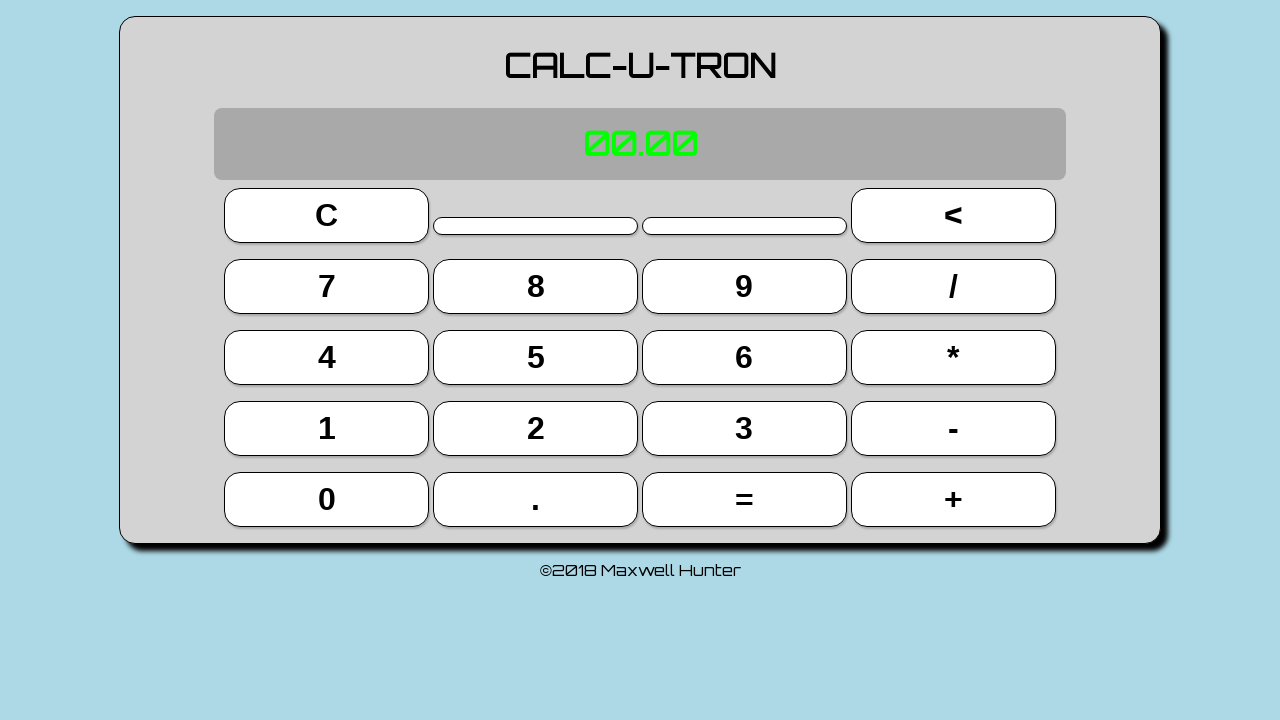

Located equals button element
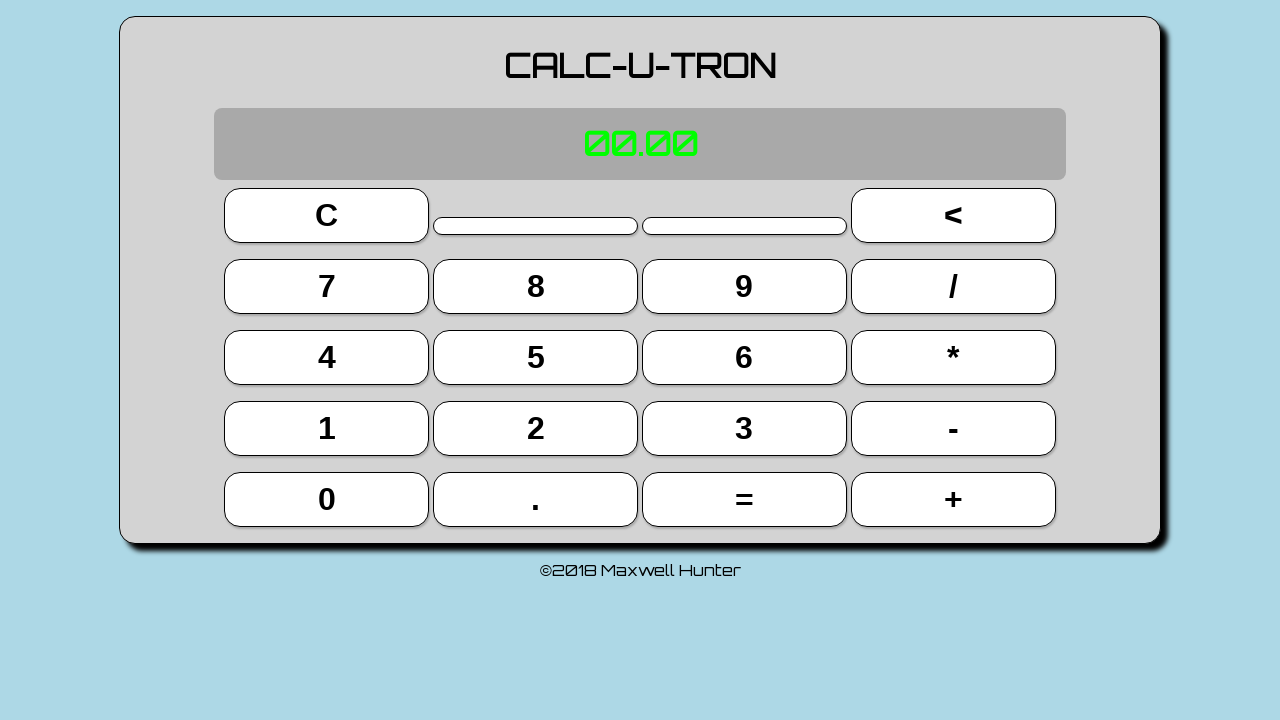

Clicked button 2 at (536, 428) on button >> nth=13
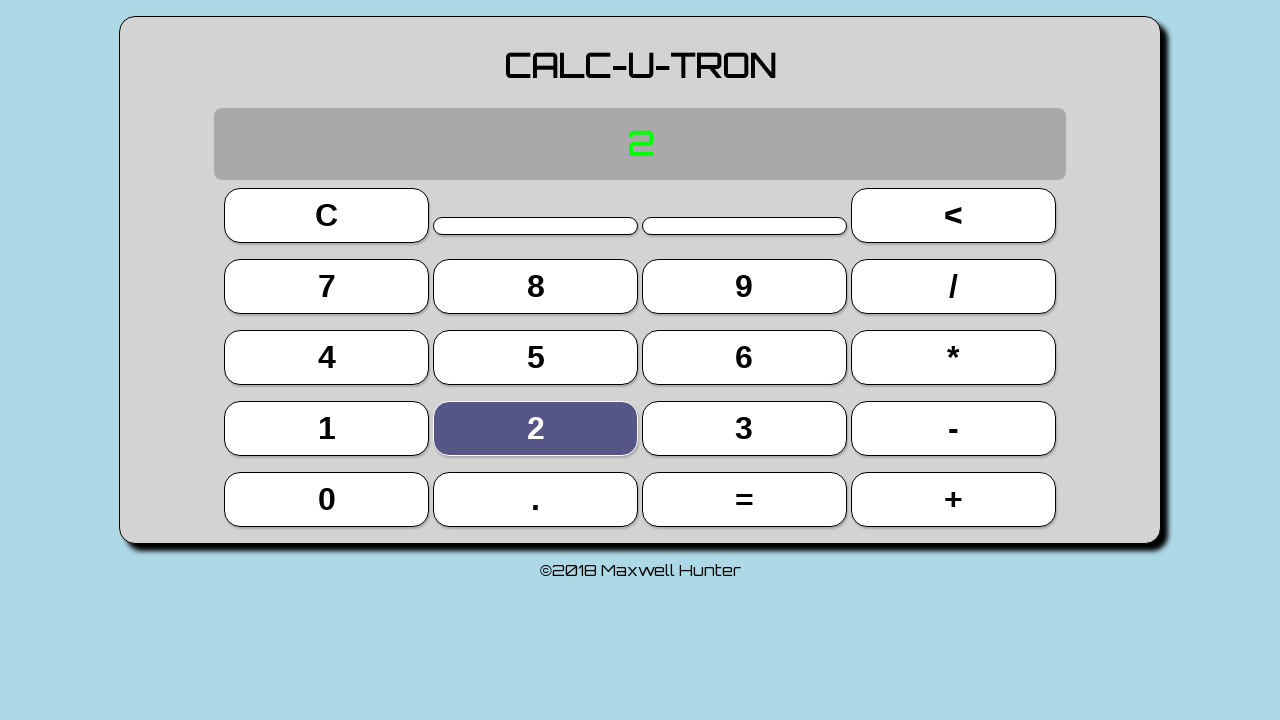

Clicked plus button at (953, 499) on button >> nth=19
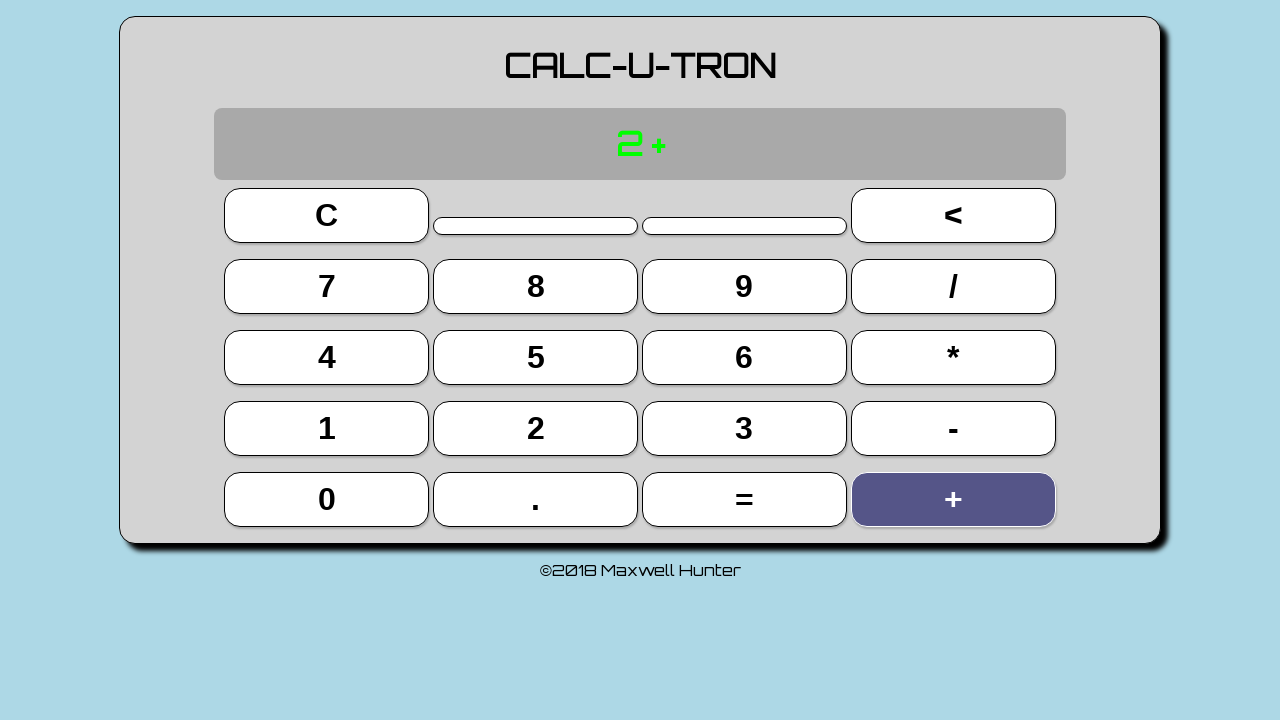

Clicked button 2 again at (536, 428) on button >> nth=13
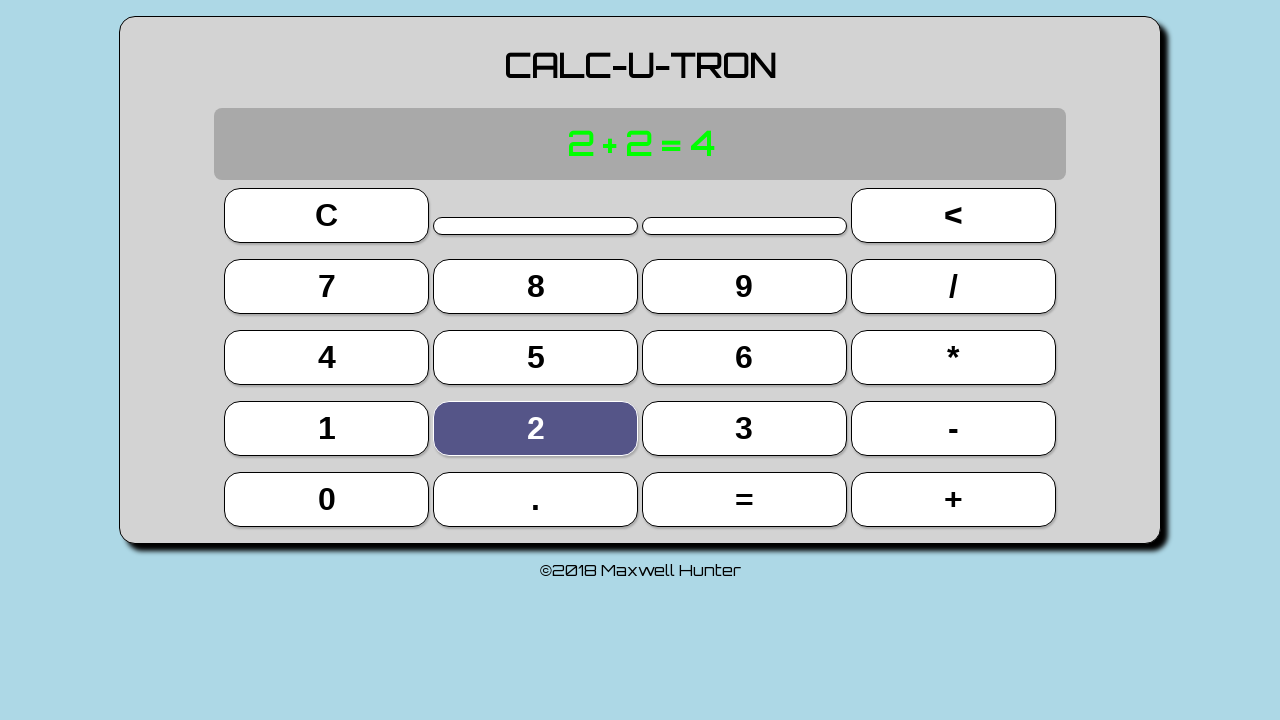

Clicked equals button at (744, 499) on button >> nth=18
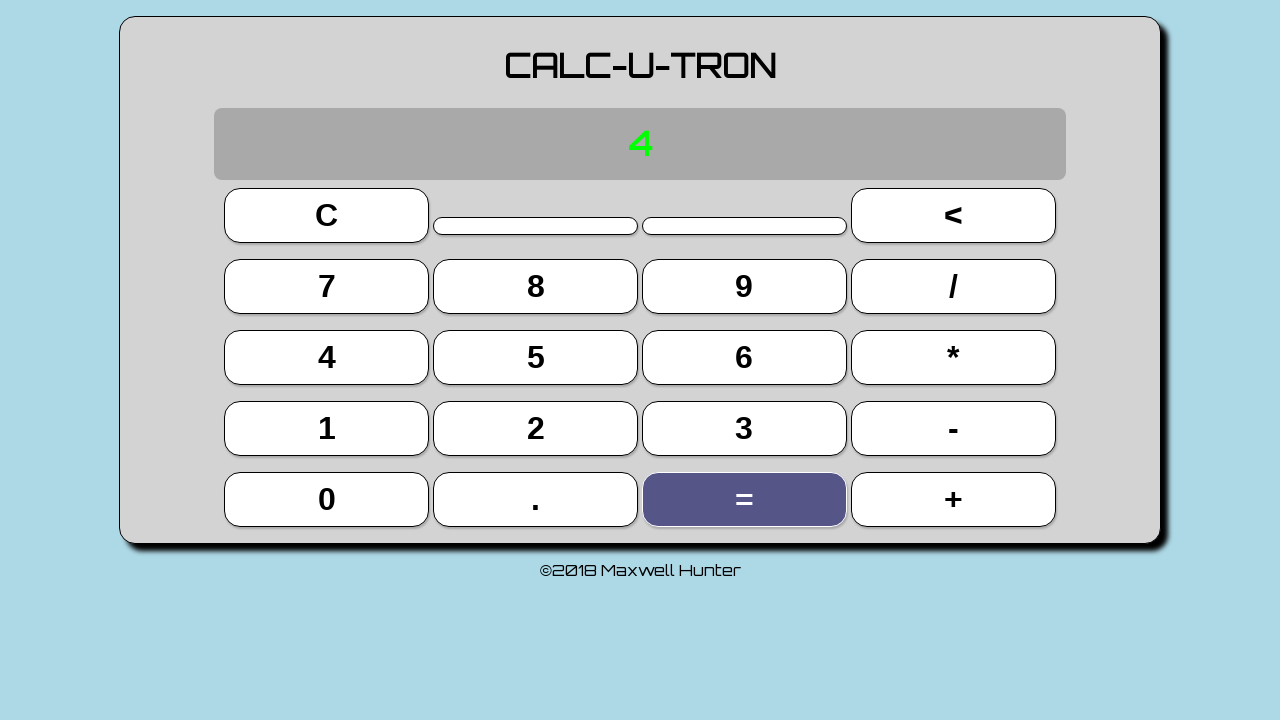

Located display element
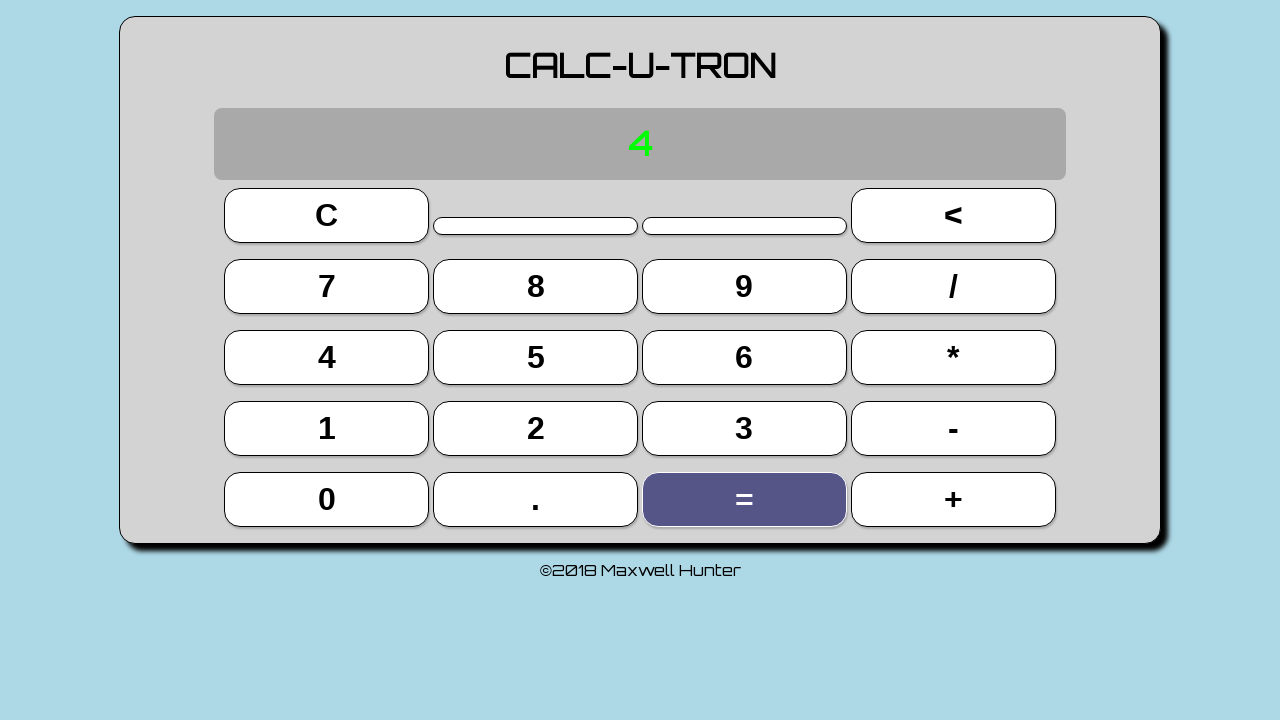

Verified calculator result equals 4
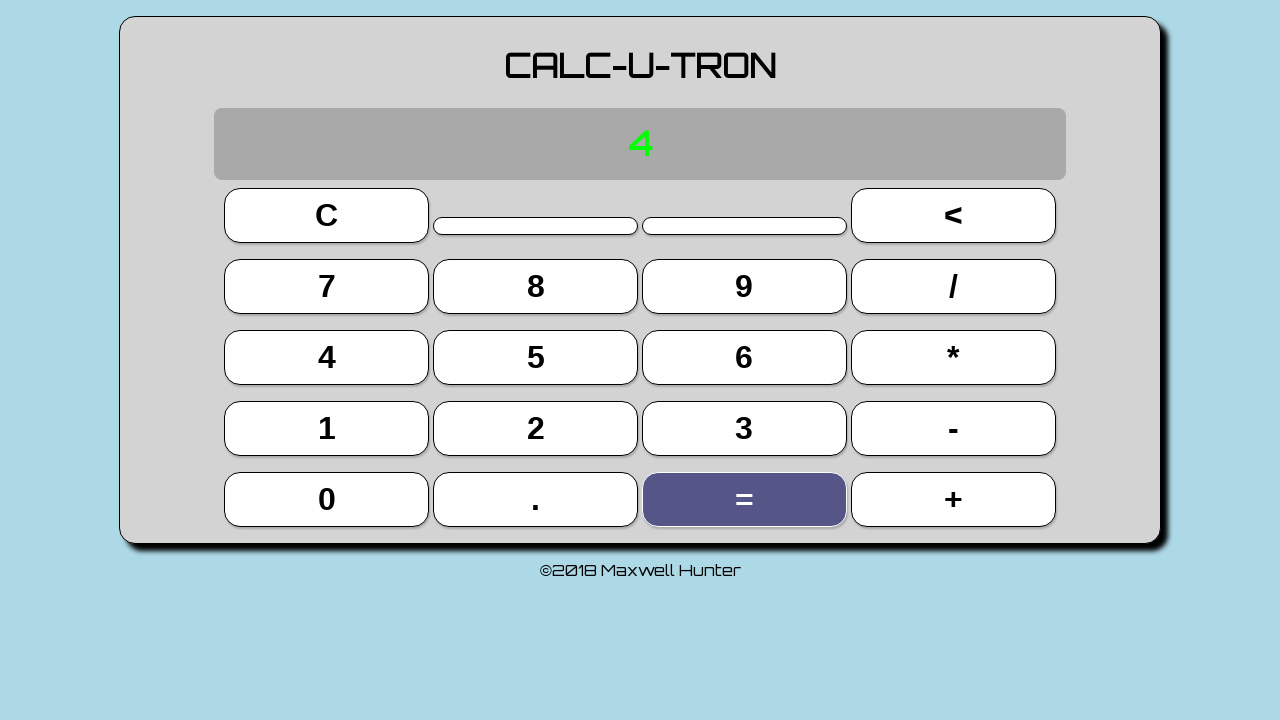

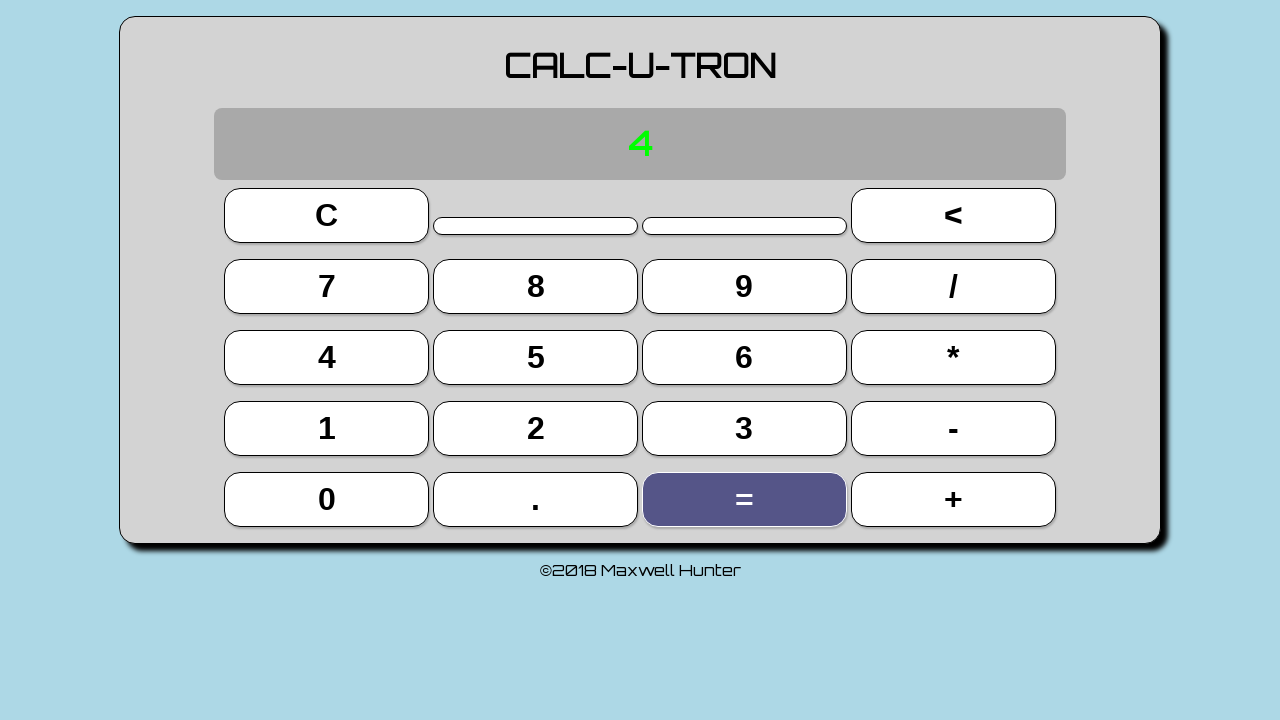